Tests the customer lookup form on ParaBank by filling out personal information fields including name, address, and SSN, then submitting the form.

Starting URL: https://parabank.parasoft.com/parabank/lookup.htm

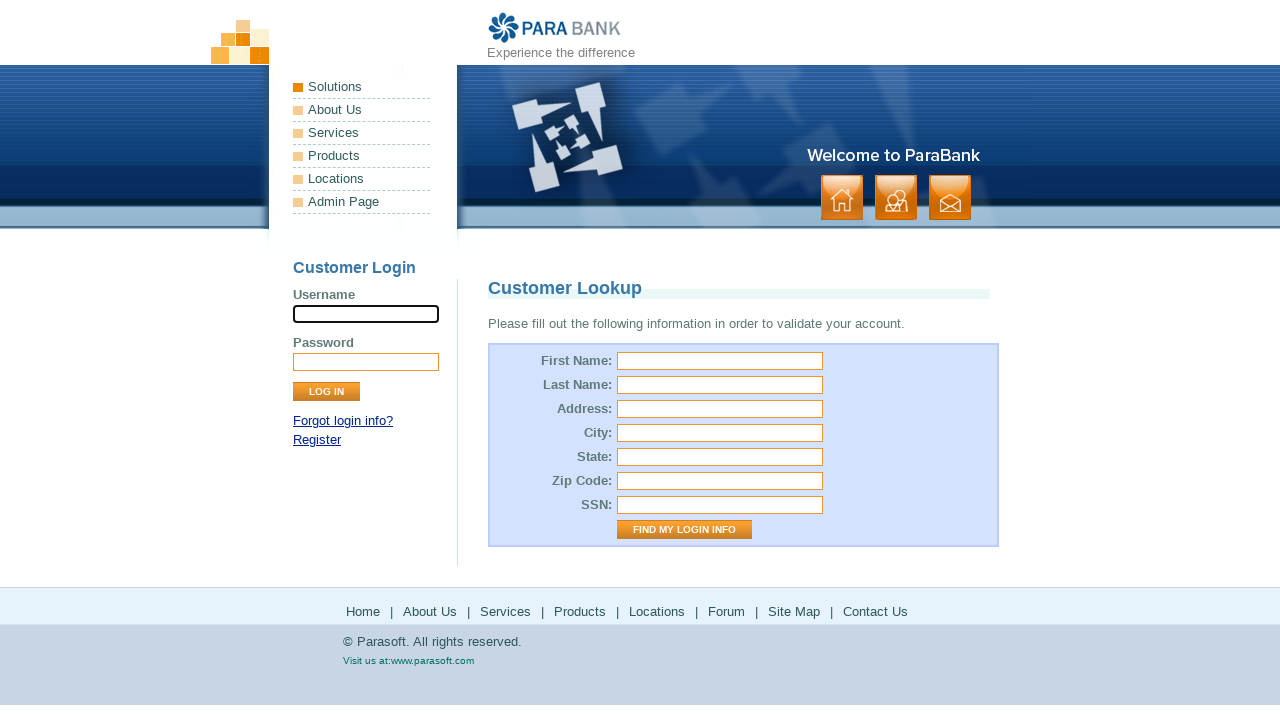

Filled first name field with 'Roberto' on #firstName
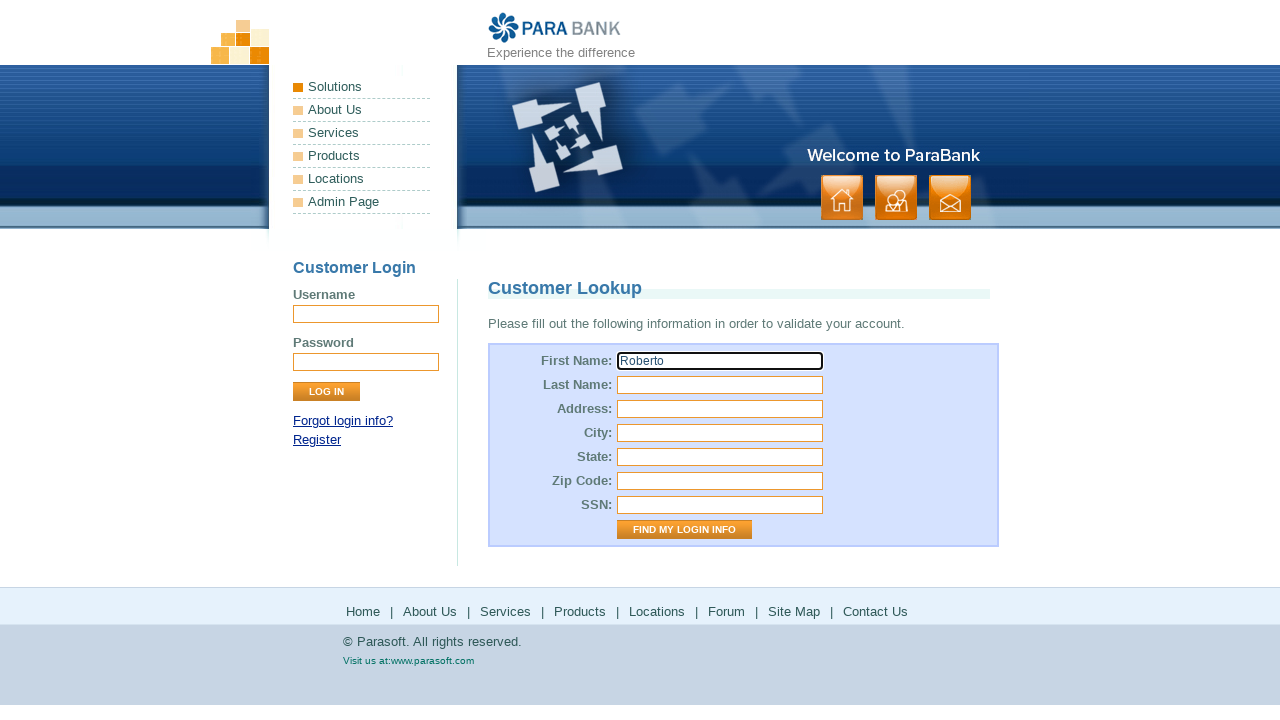

Filled last name field with 'Last Name test' on #lastName
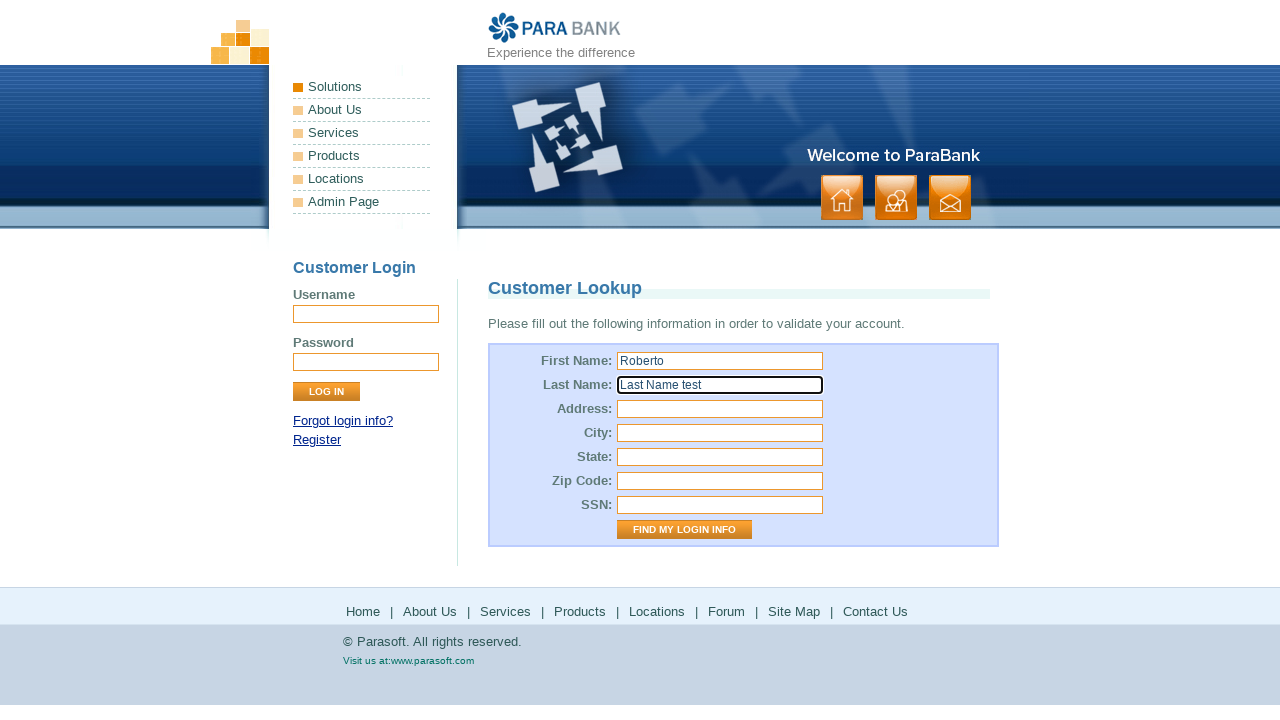

Filled street address field with 'Rua da casa do QA' on #address\.street
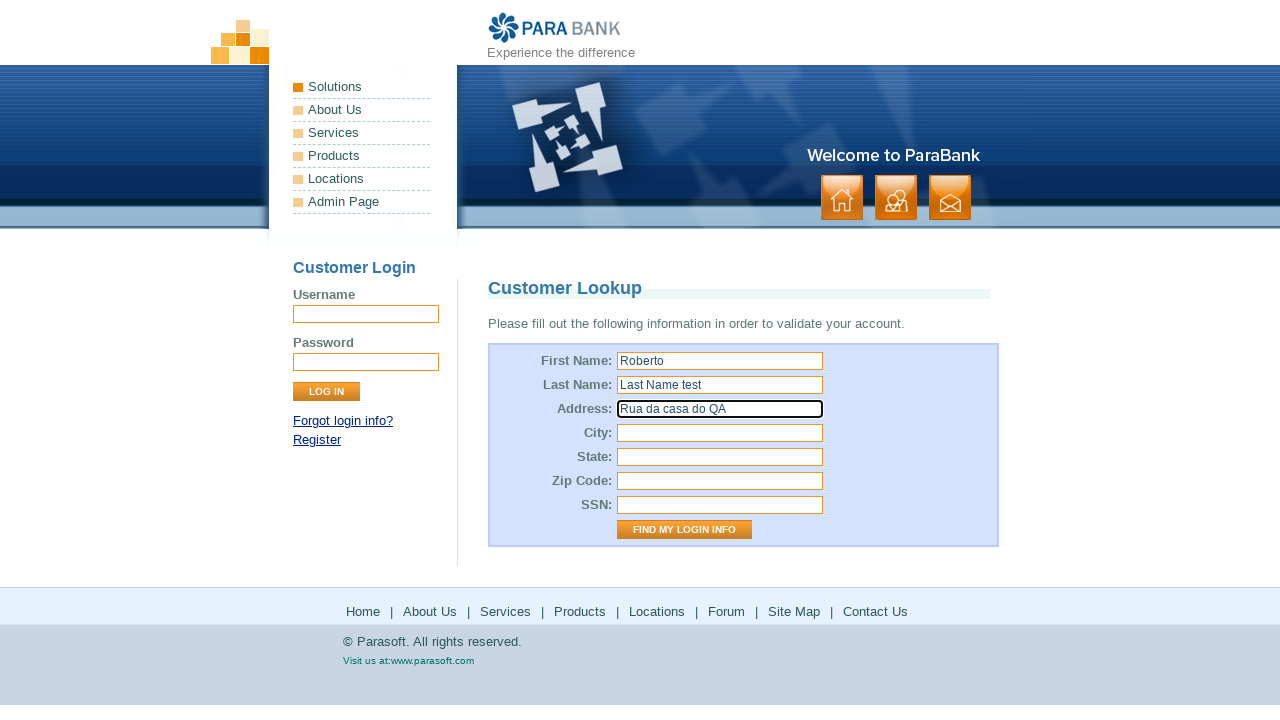

Filled city field with 'Cidade do QA' on #address\.city
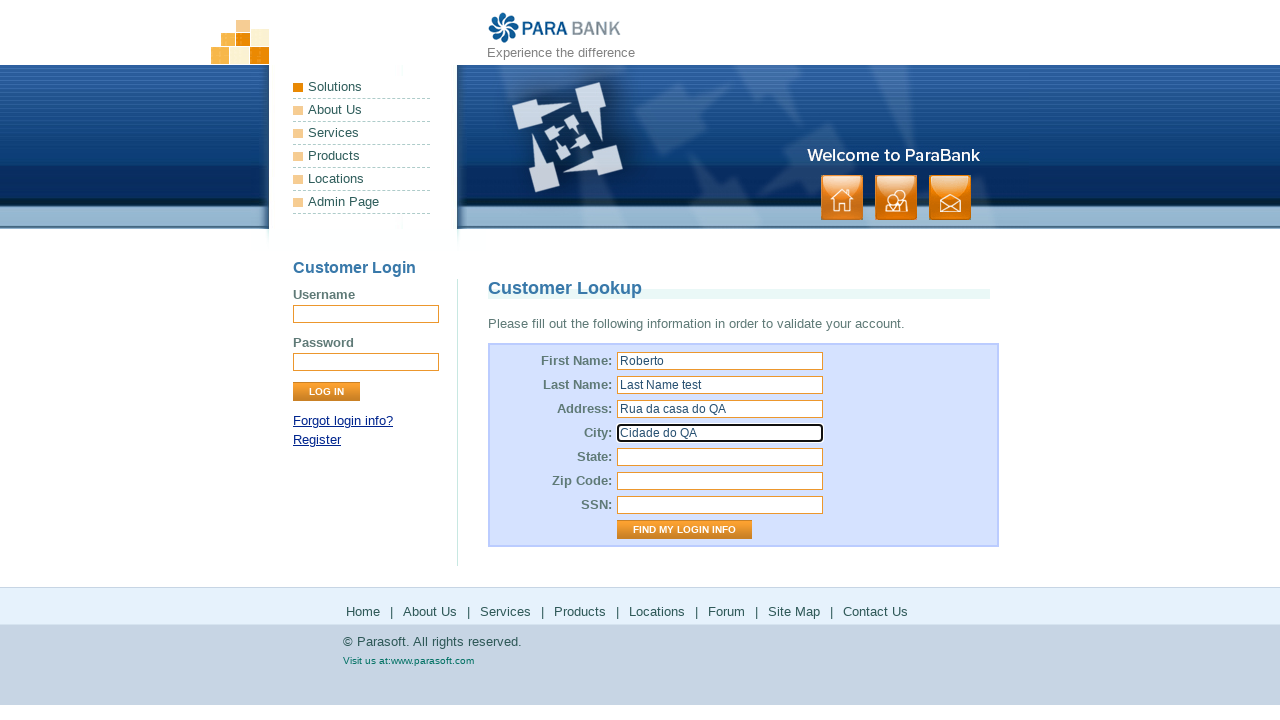

Filled state field with 'São Paulo' on #address\.state
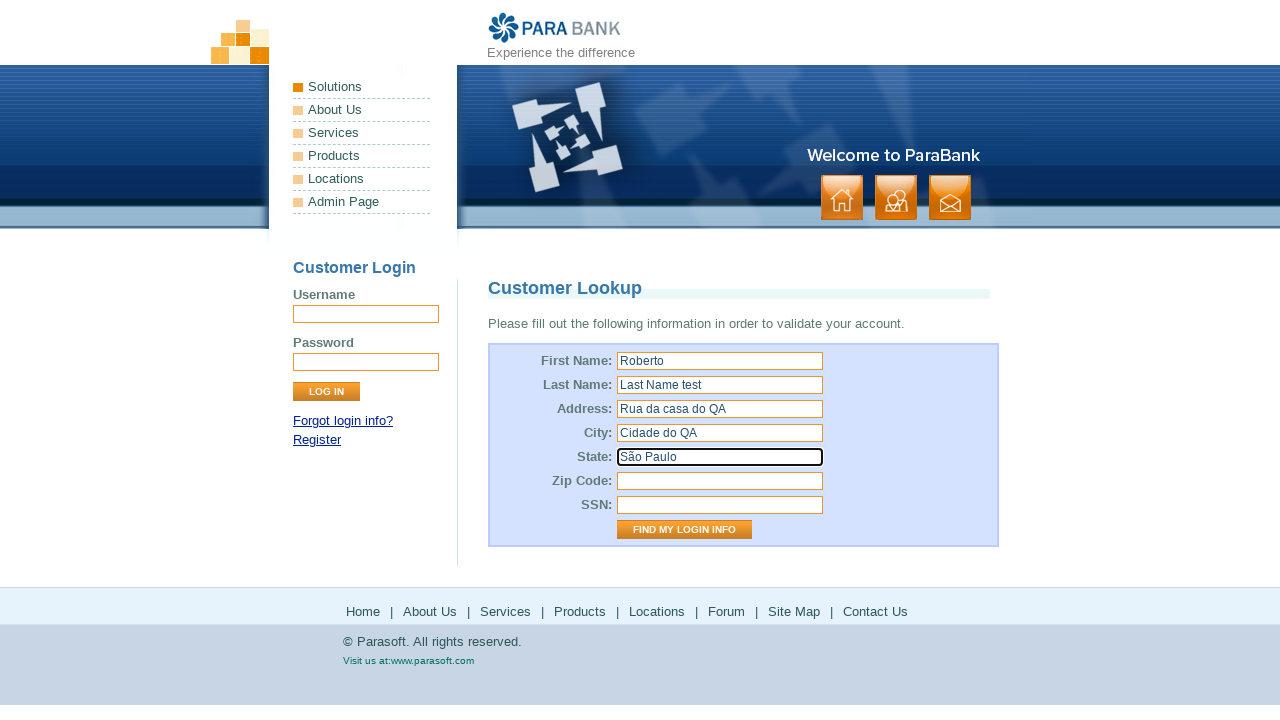

Filled zip code field with '086454120' on #address\.zipCode
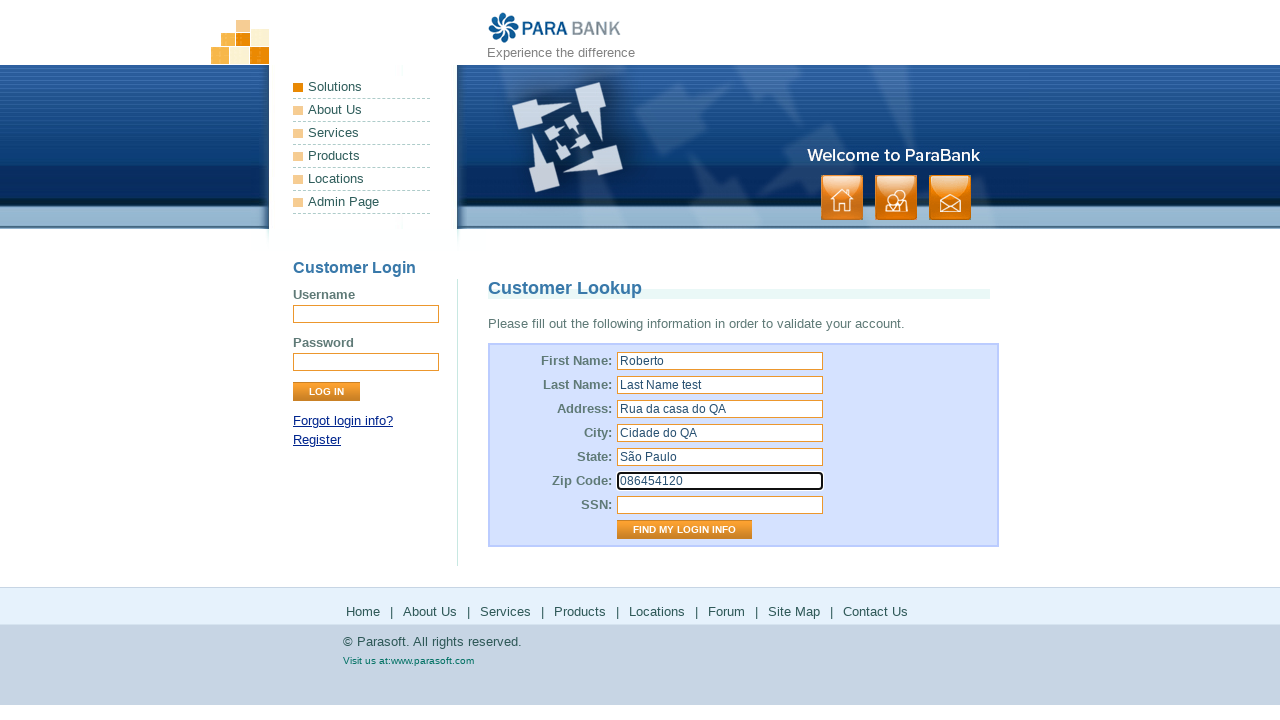

Filled SSN field with '036-56-0519' on #ssn
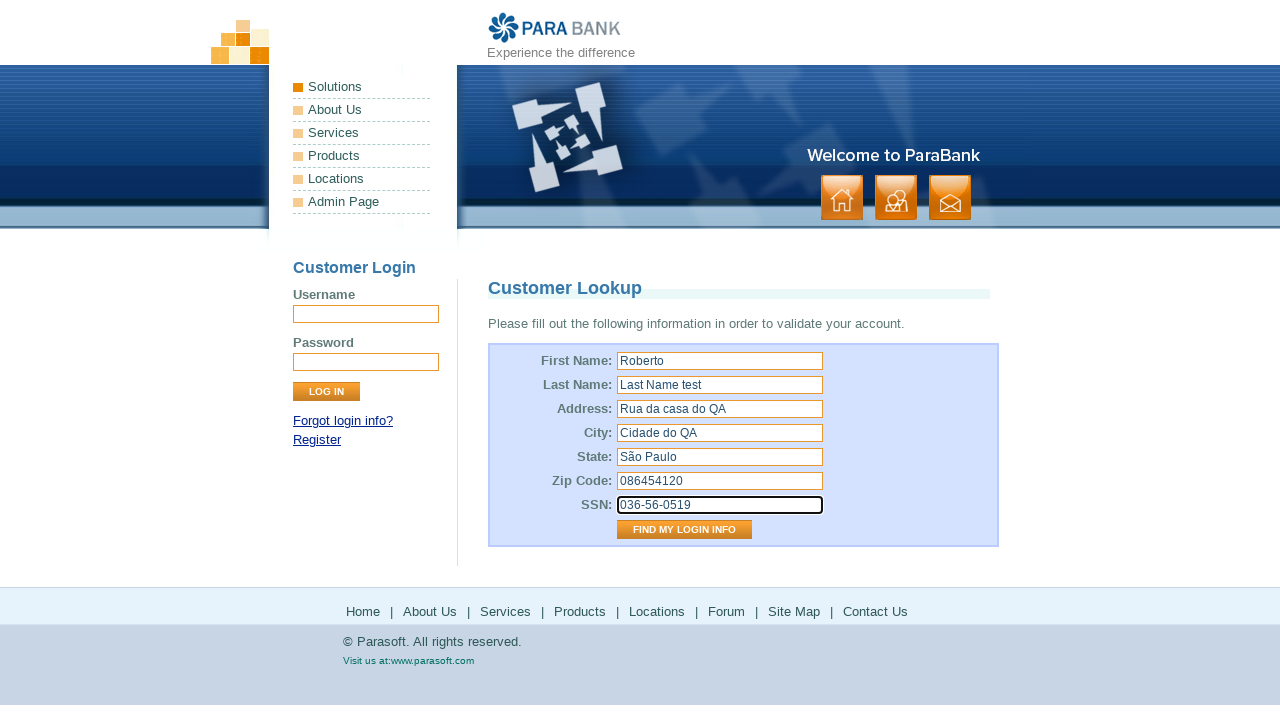

Clicked submit button to complete customer lookup form at (896, 198) on .button
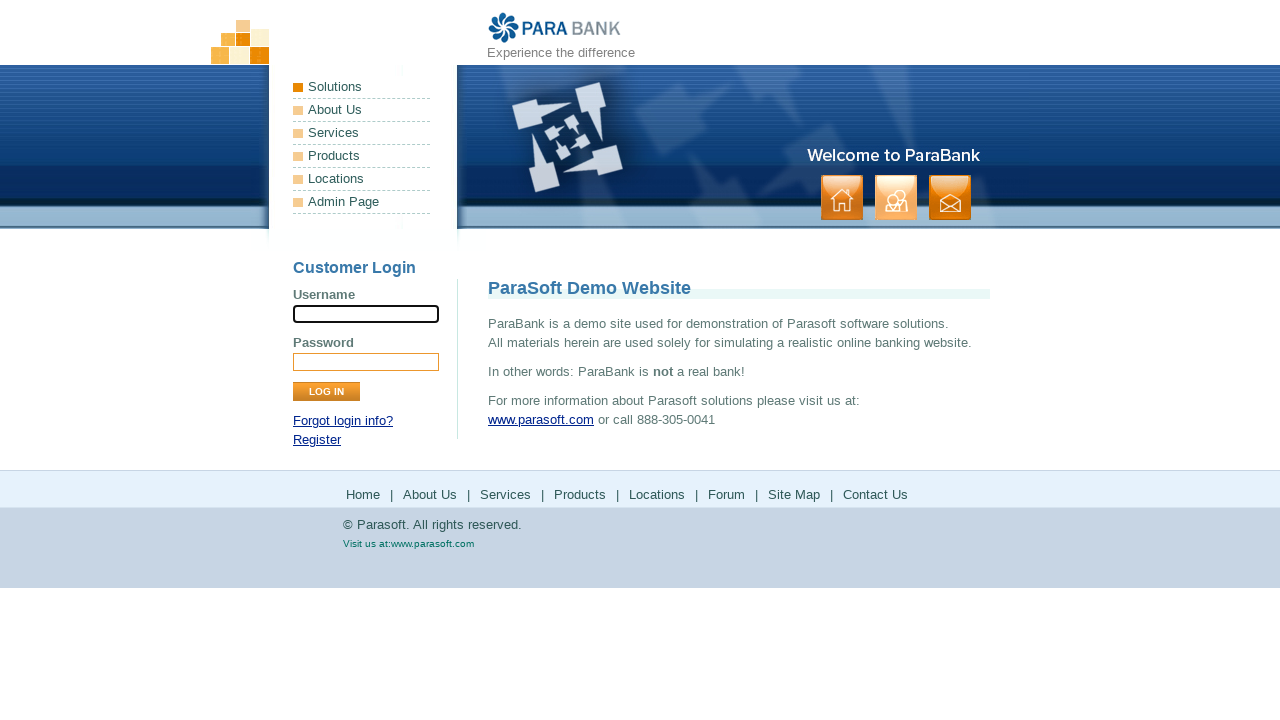

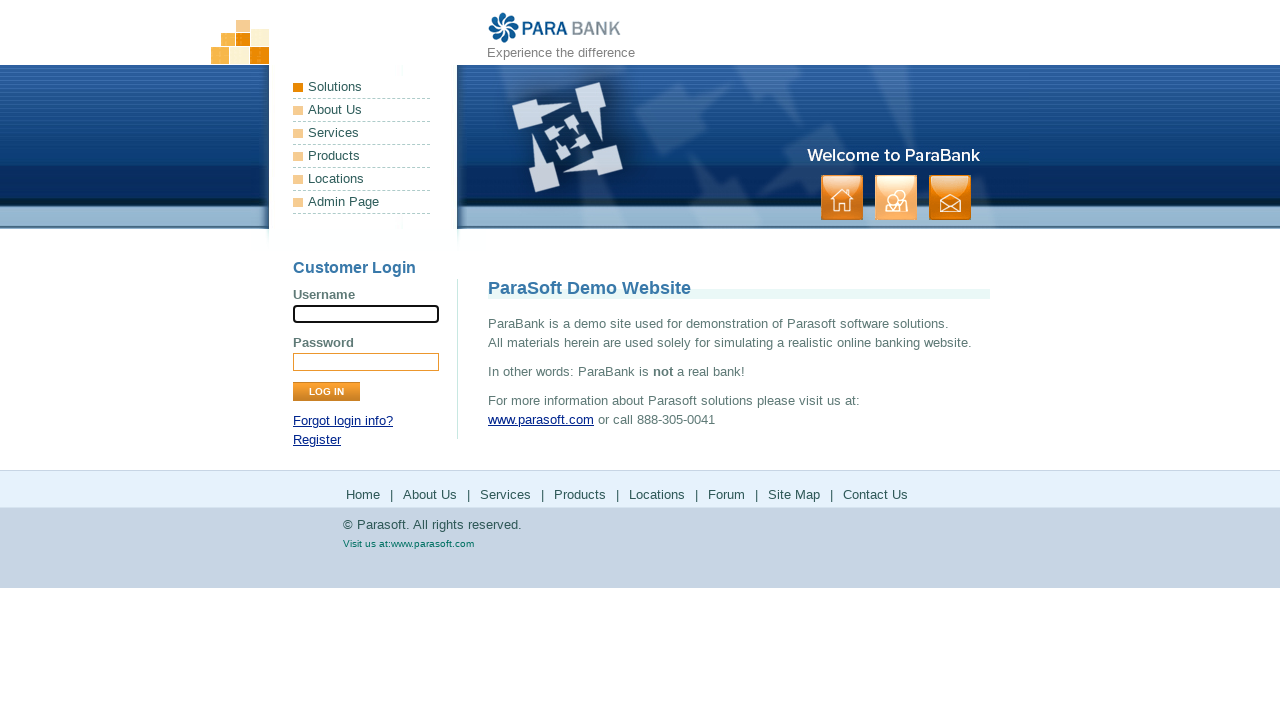